Tests clicking a button by navigating to a practice website and clicking the 'about' element

Starting URL: https://practise.usemango.co.uk/

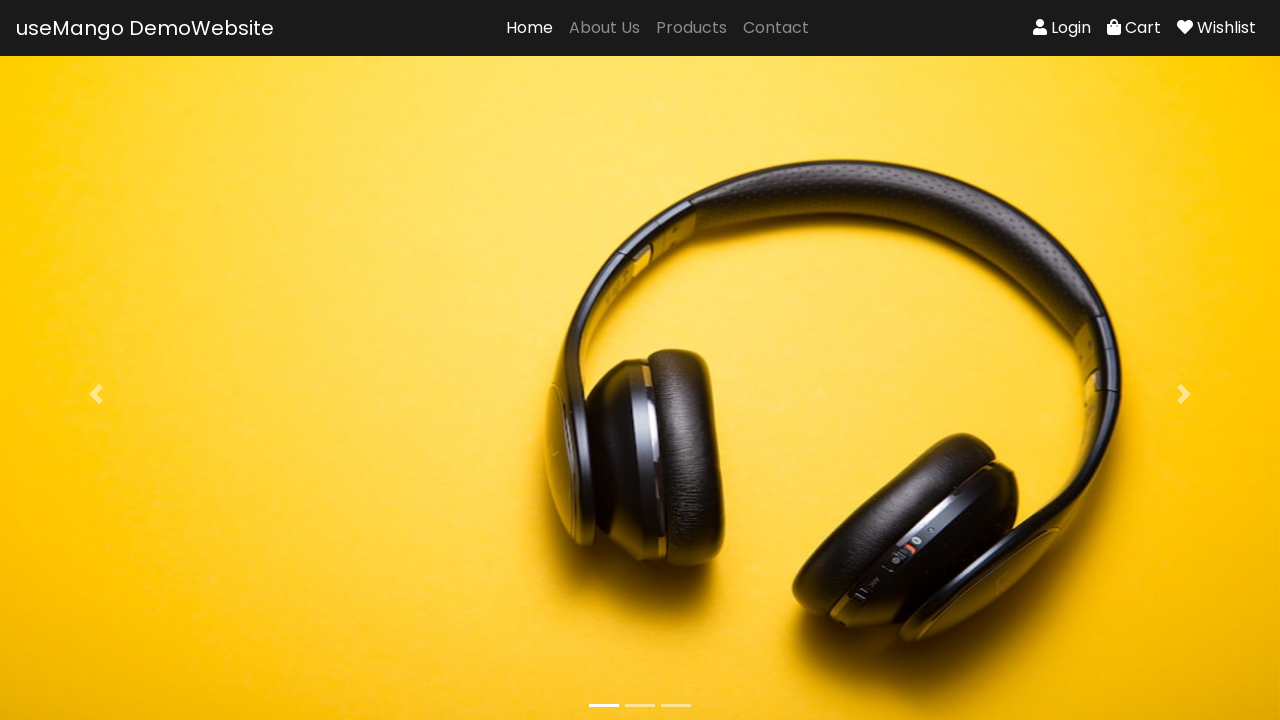

Navigated to practice website at https://practise.usemango.co.uk/
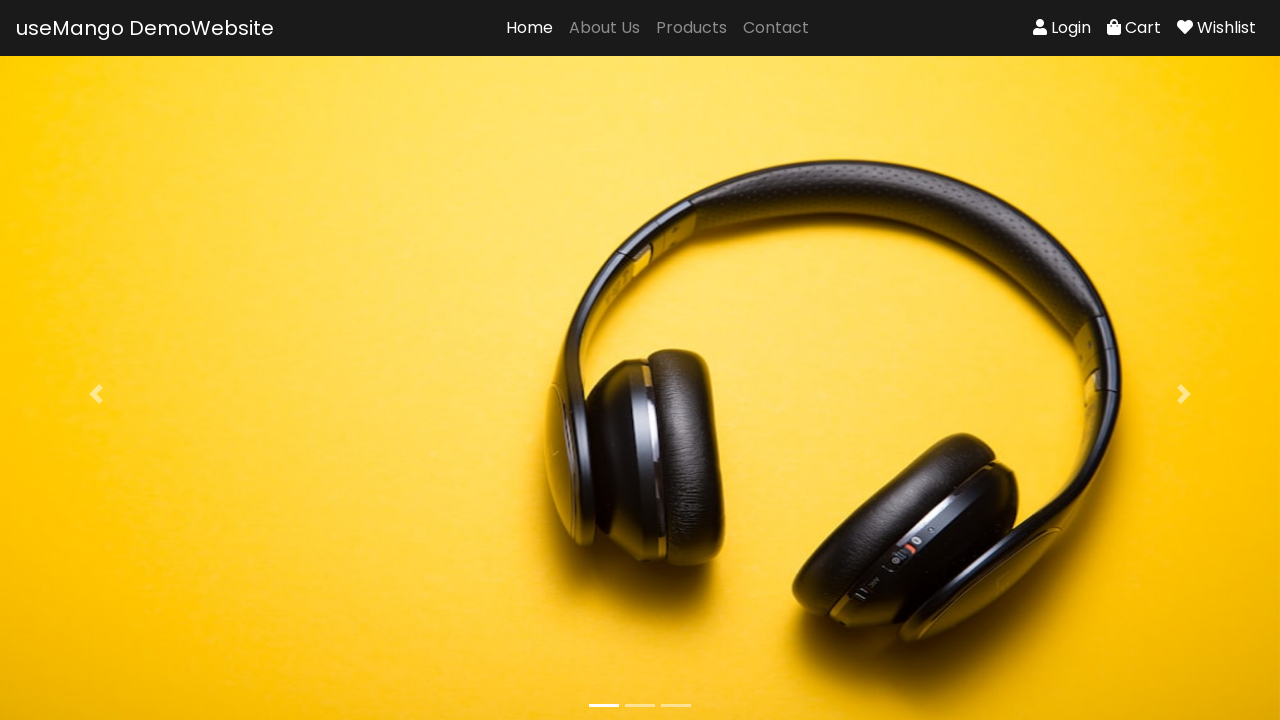

Clicked the 'about' element at (604, 28) on #about
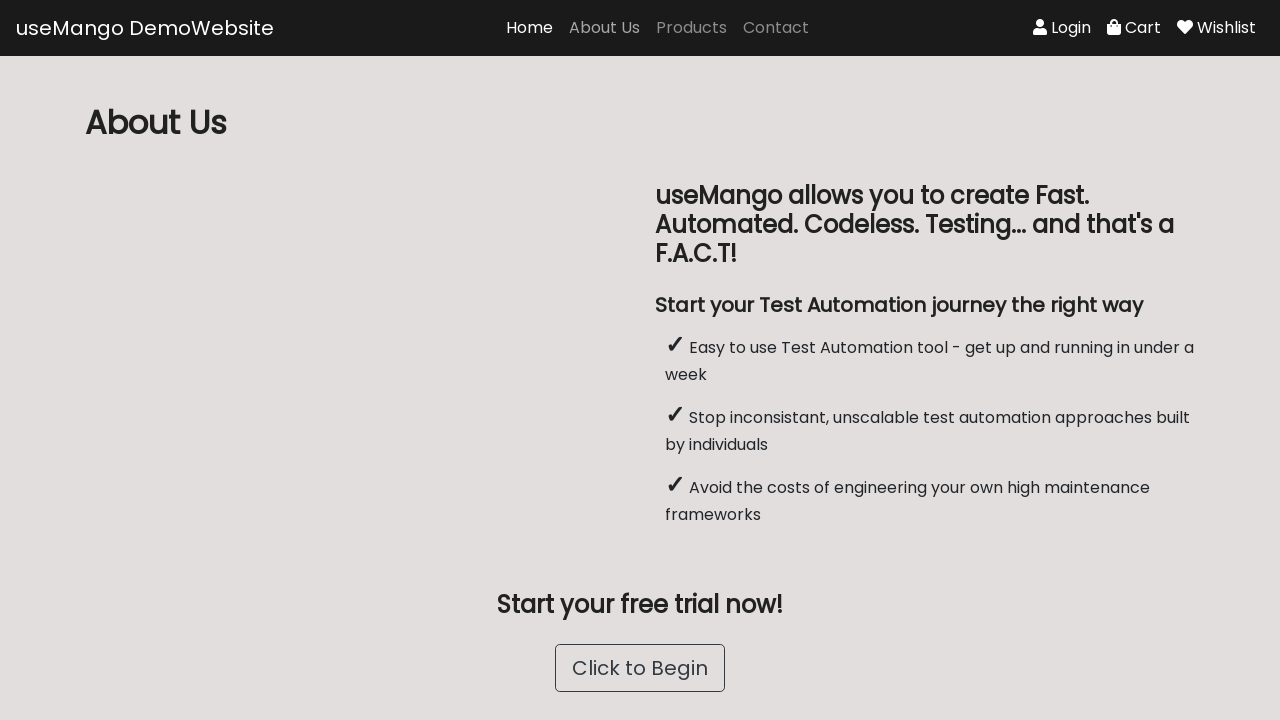

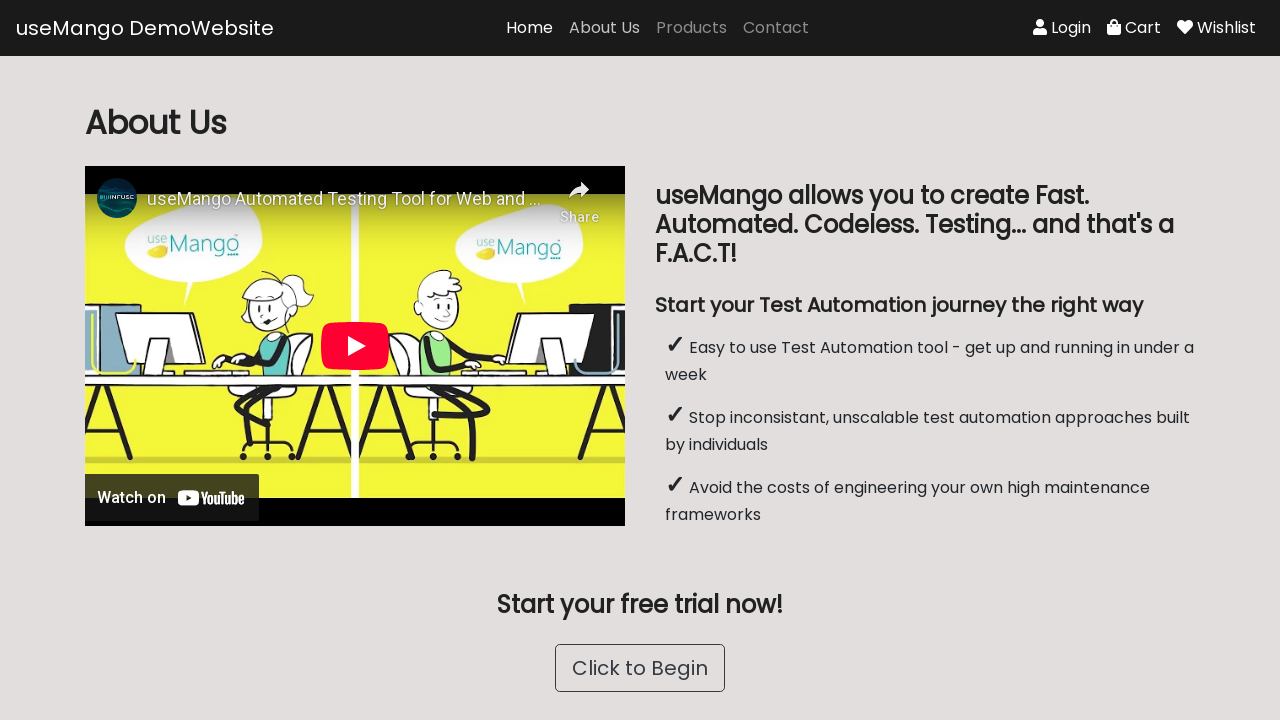